Tests handling of a modal dialog by clicking a button to trigger it, then clicking OK to dismiss it

Starting URL: https://testpages.herokuapp.com/styled/alerts/fake-alert-test.html

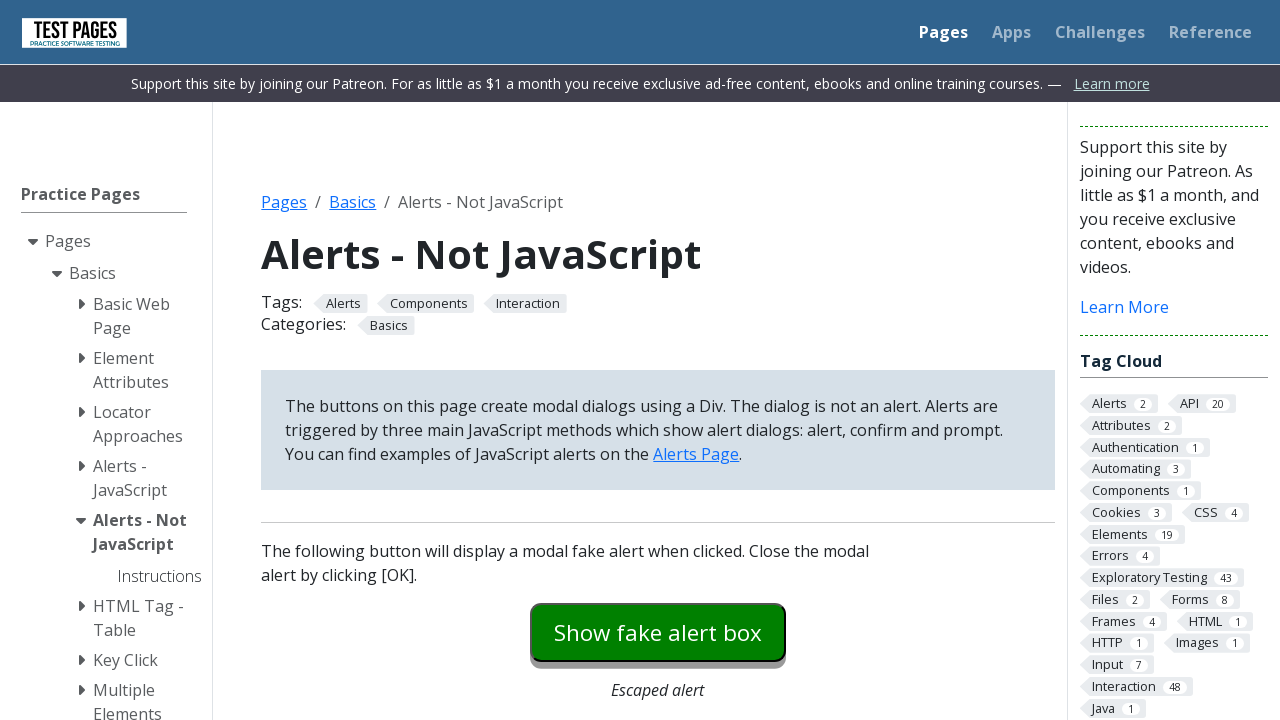

Clicked modal dialog trigger button at (658, 360) on #modaldialog
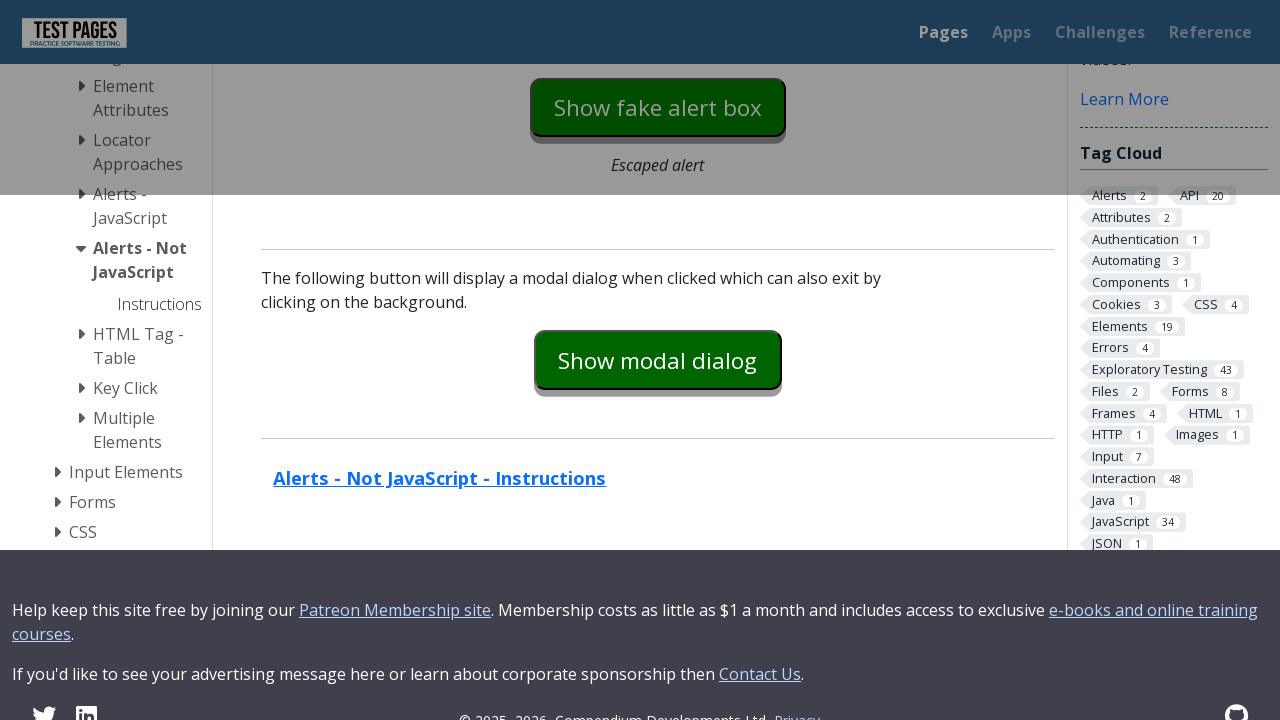

Dialog OK button appeared
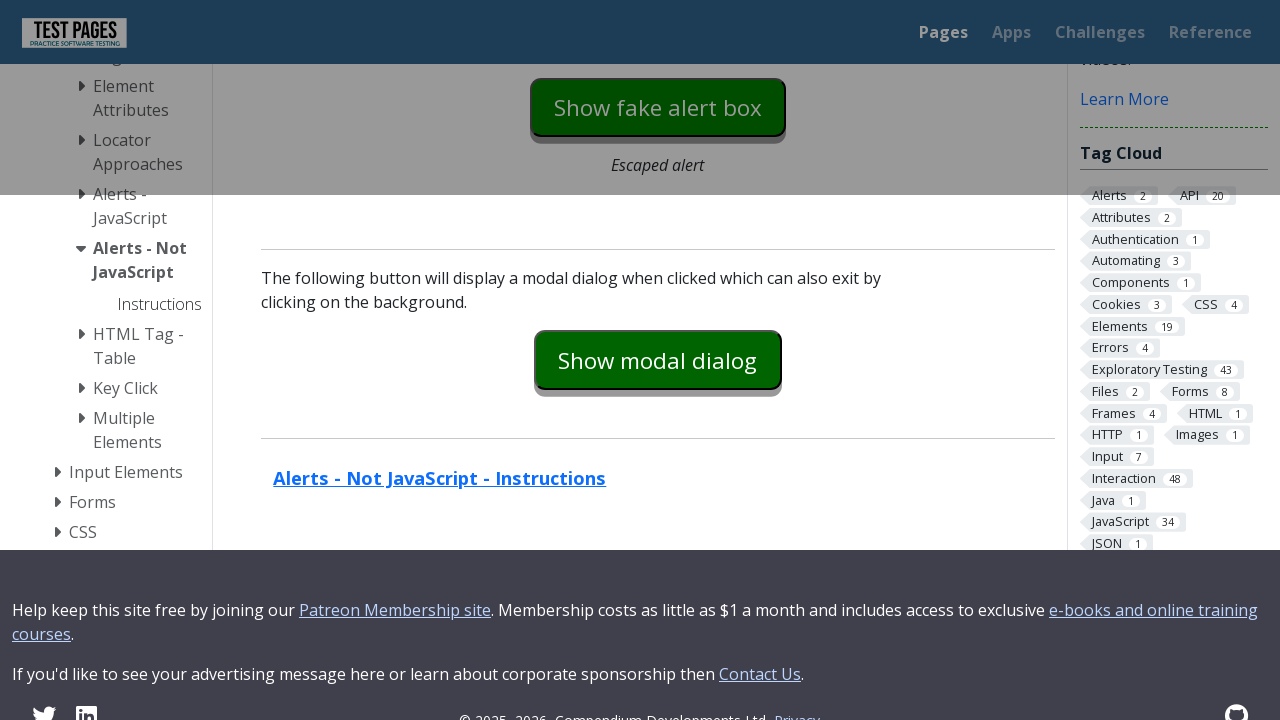

Clicked OK button to dismiss dialog at (719, 361) on #dialog-ok
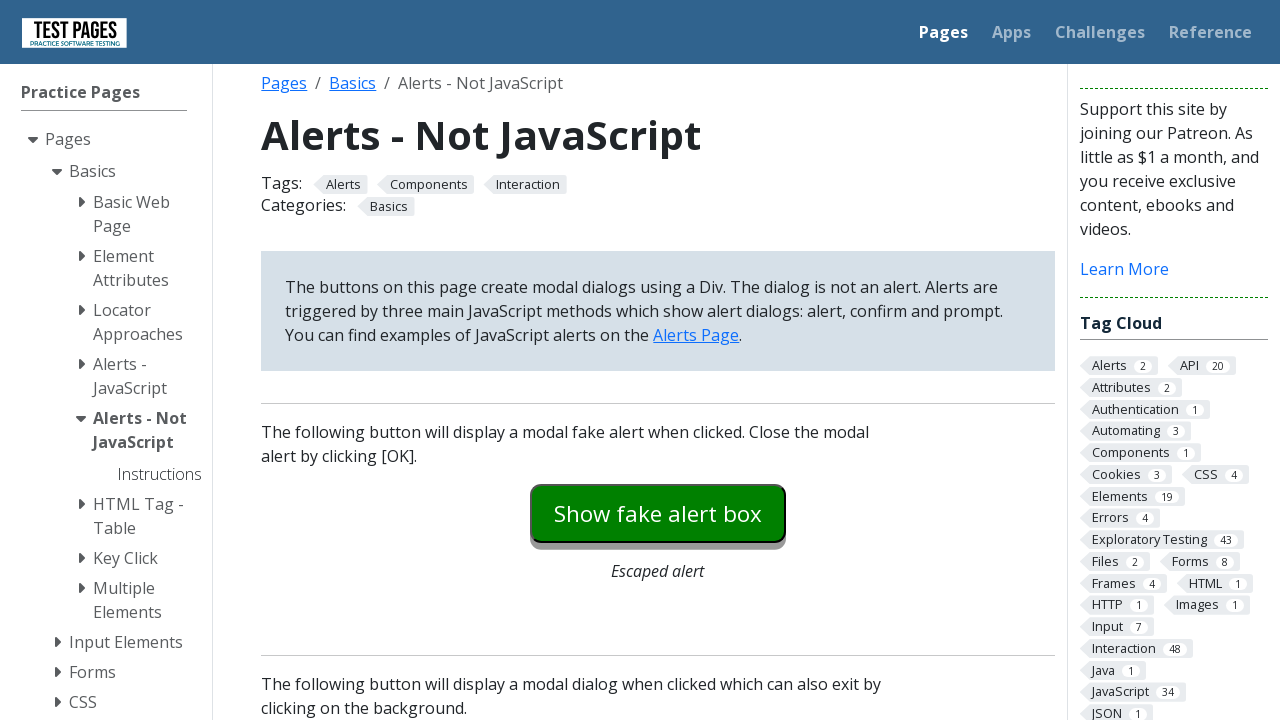

Dialog closed and OK button is no longer visible
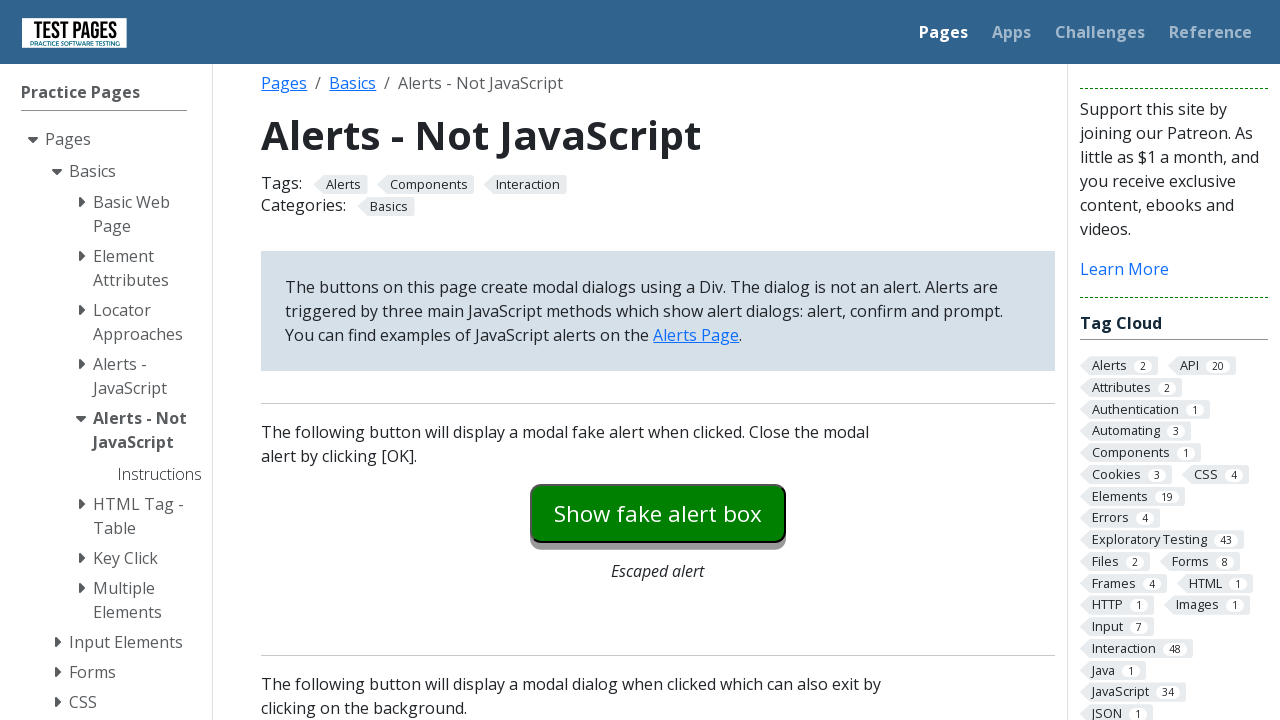

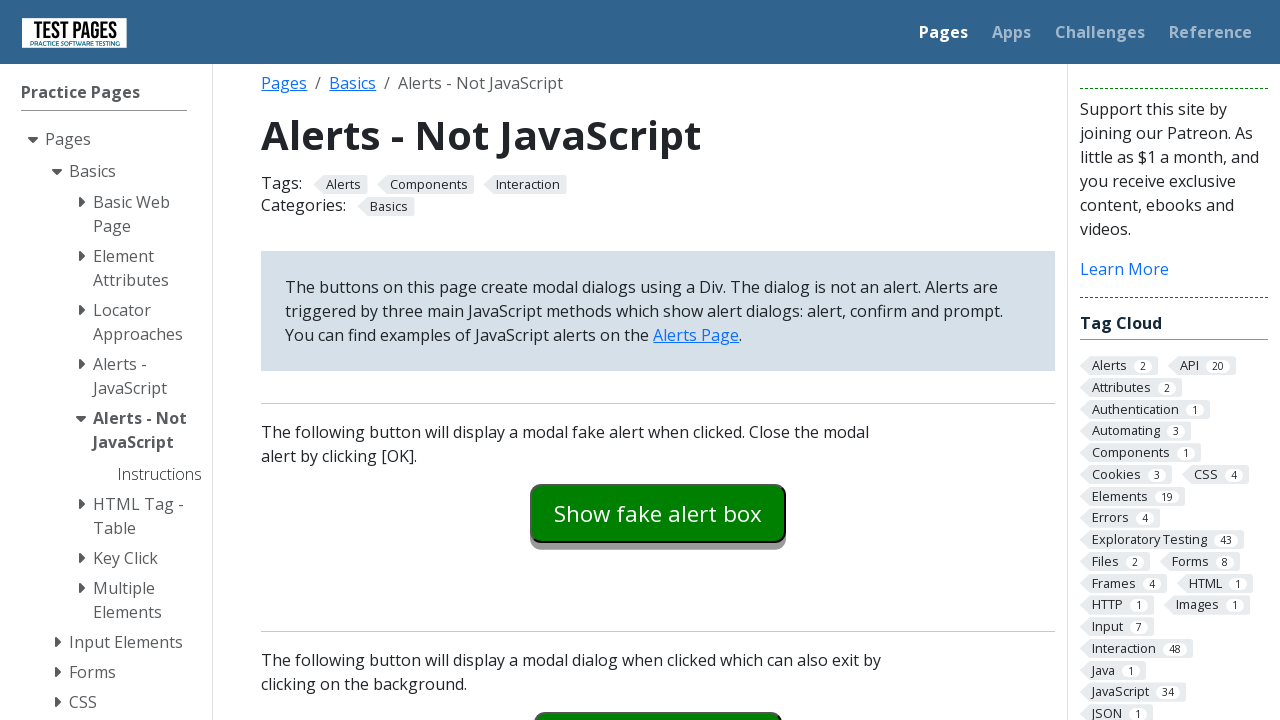